Tests a complete registration form by filling first name, last name, email, phone, and address fields, then submitting and verifying success

Starting URL: http://suninjuly.github.io/registration1.html

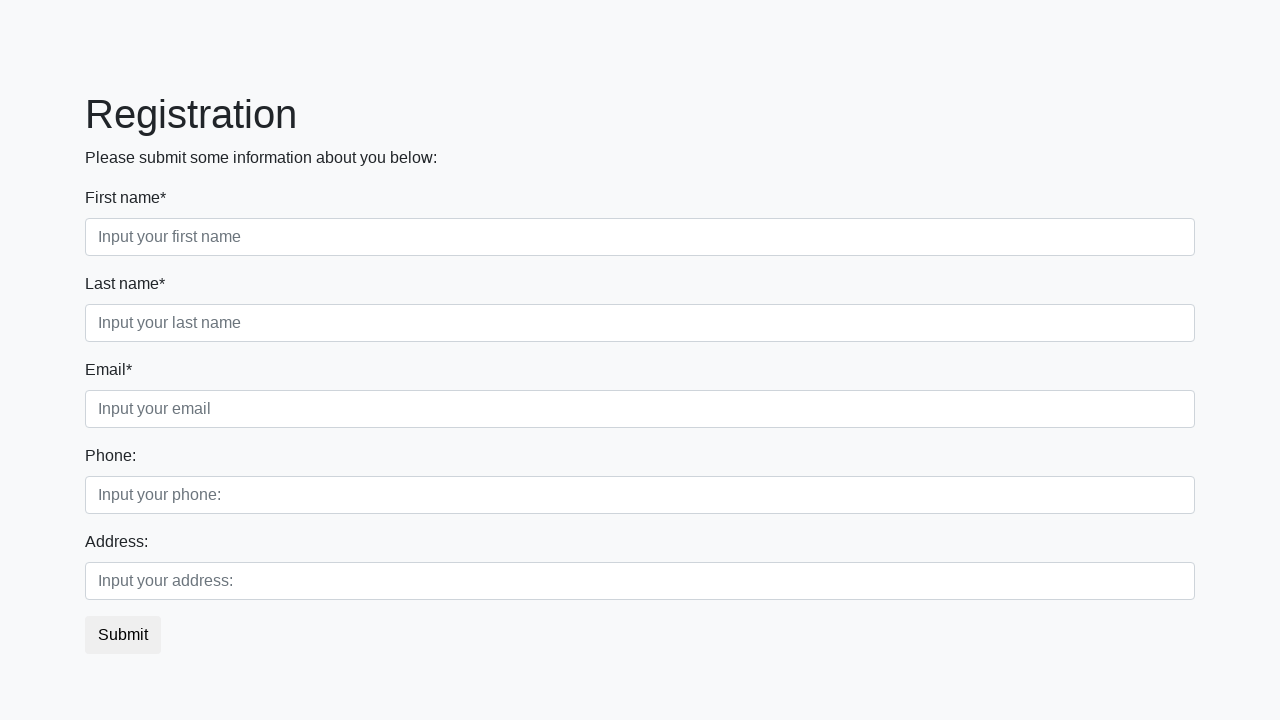

Filled first name field with 'Vasia' on [placeholder="Input your first name"]
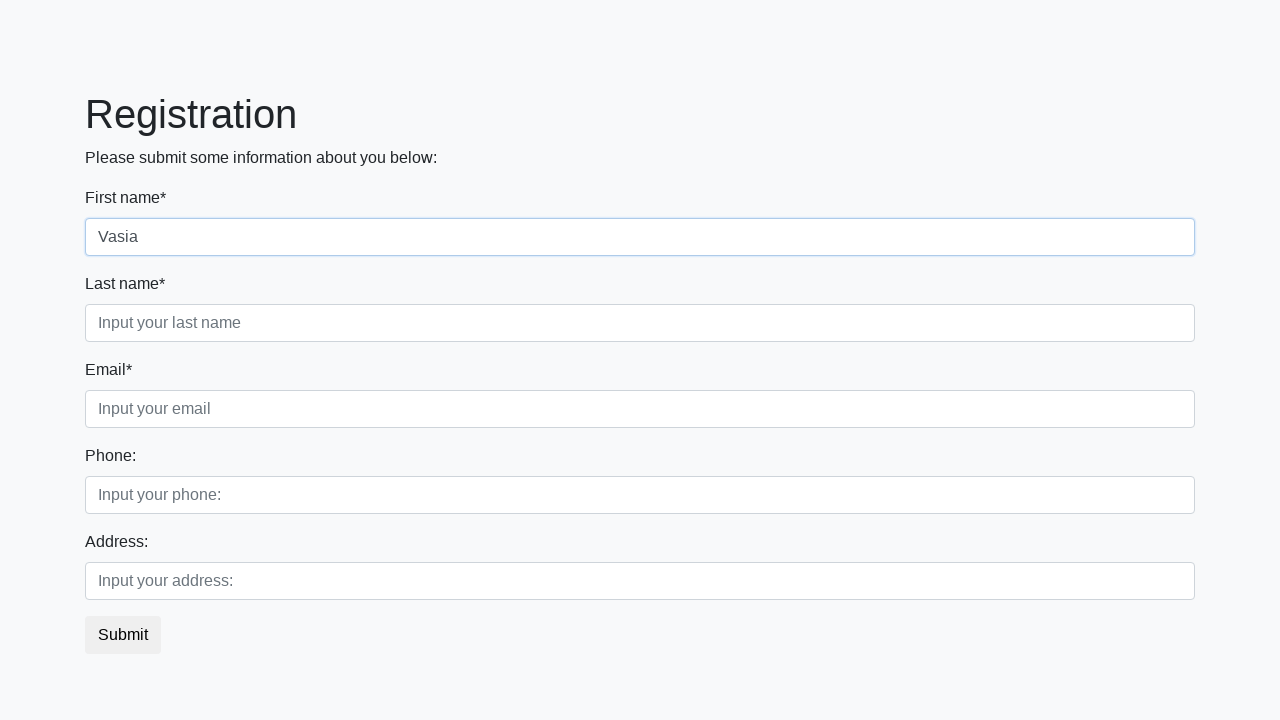

Filled last name field with 'Pupkin' on [placeholder="Input your last name"]
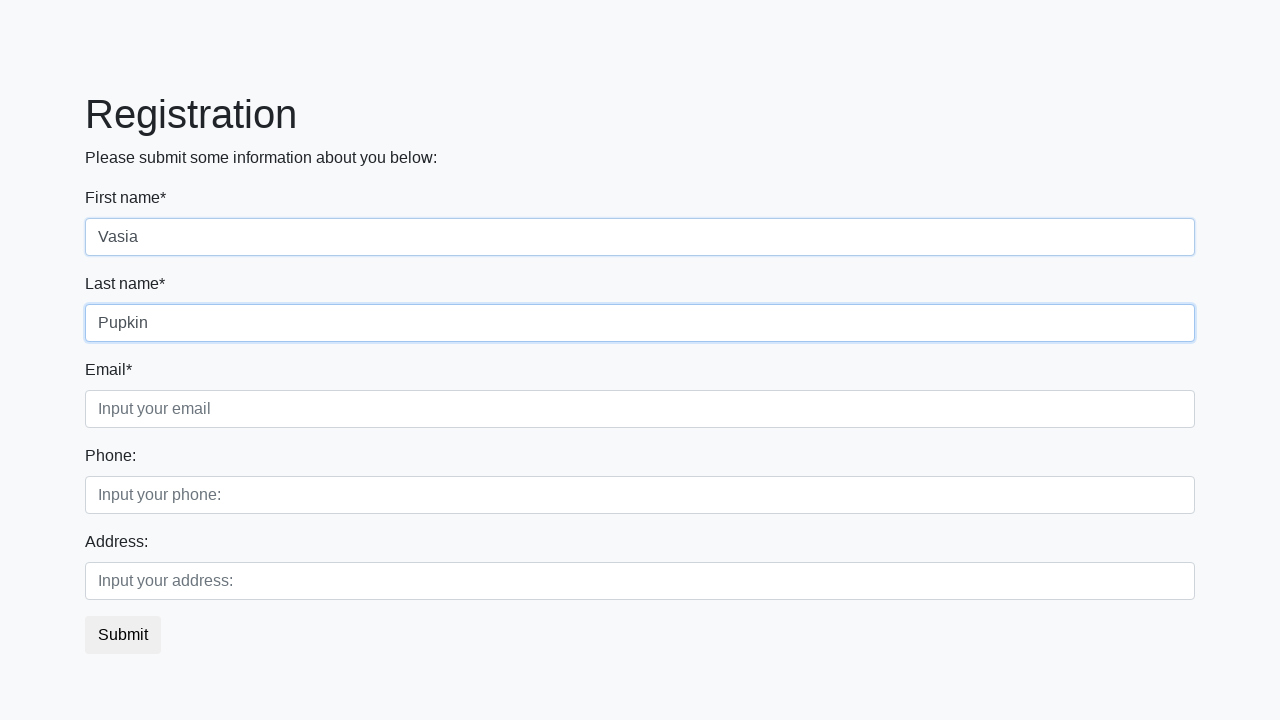

Filled email field with 'hrenov@email.com' on .form-control.third
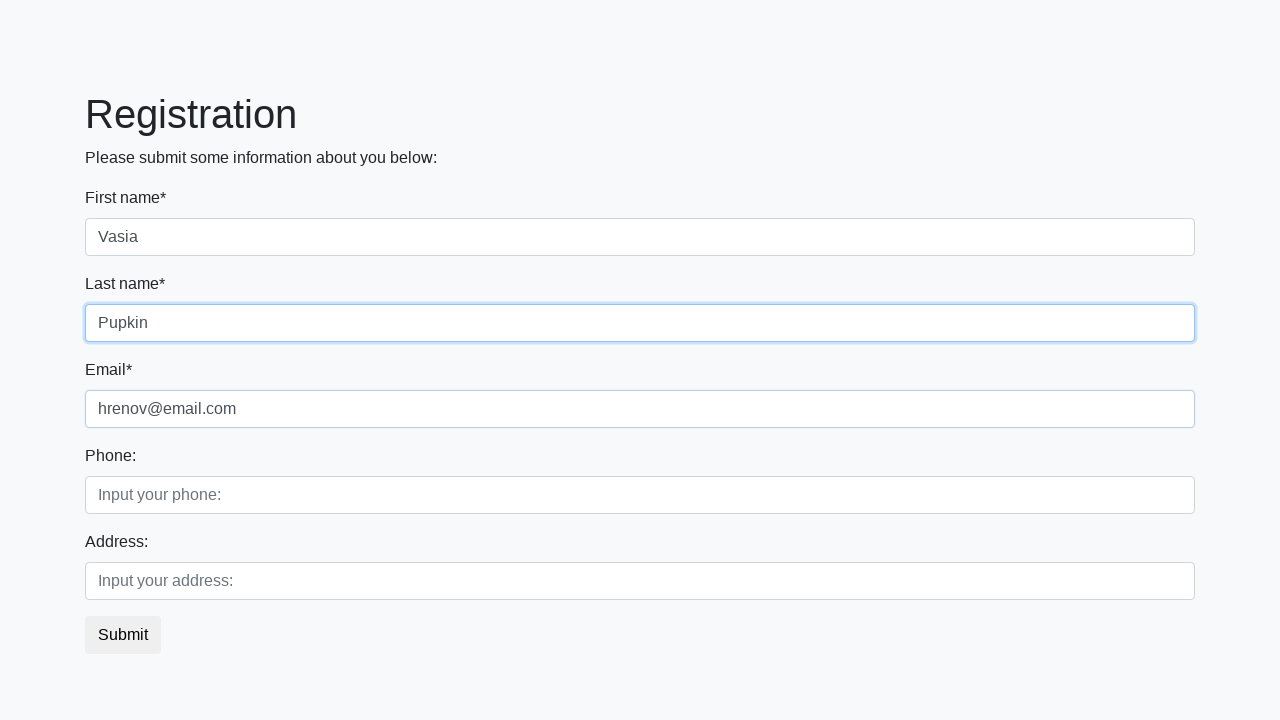

Filled phone field with '+9874587554554' on [placeholder="Input your phone:"]
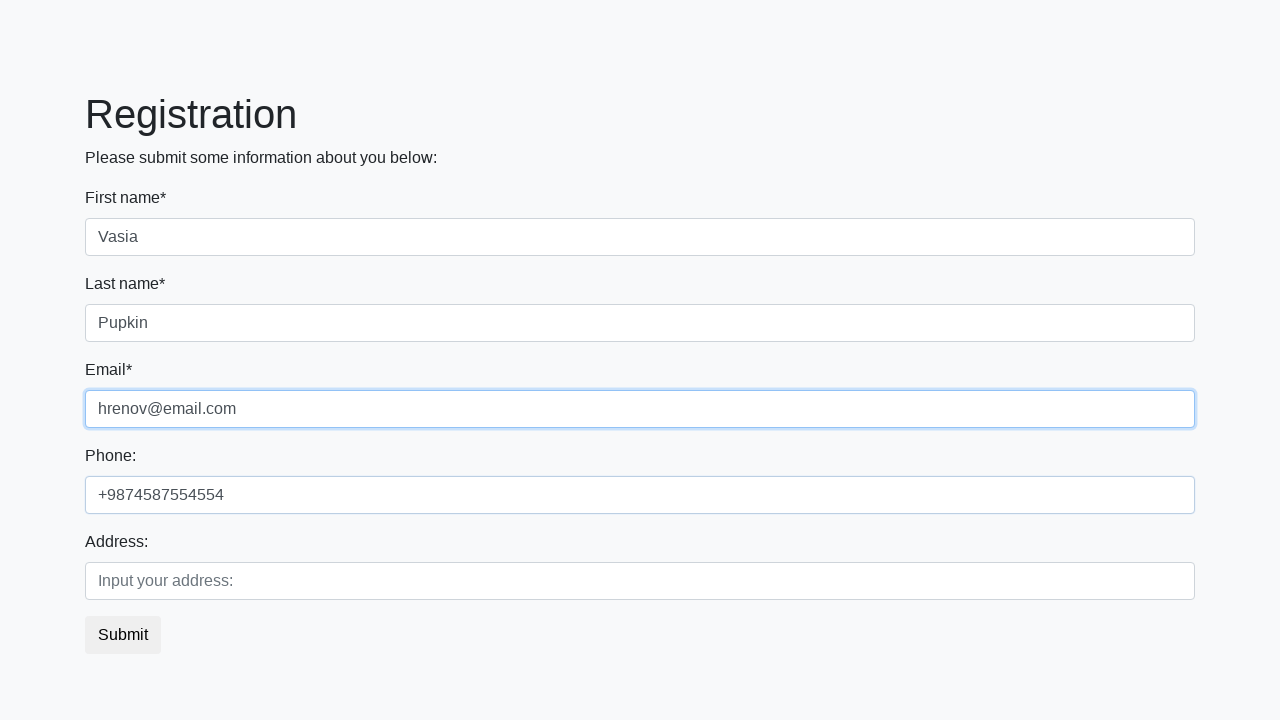

Filled address field with 'Muhosranskay 8' on [placeholder="Input your address:"]
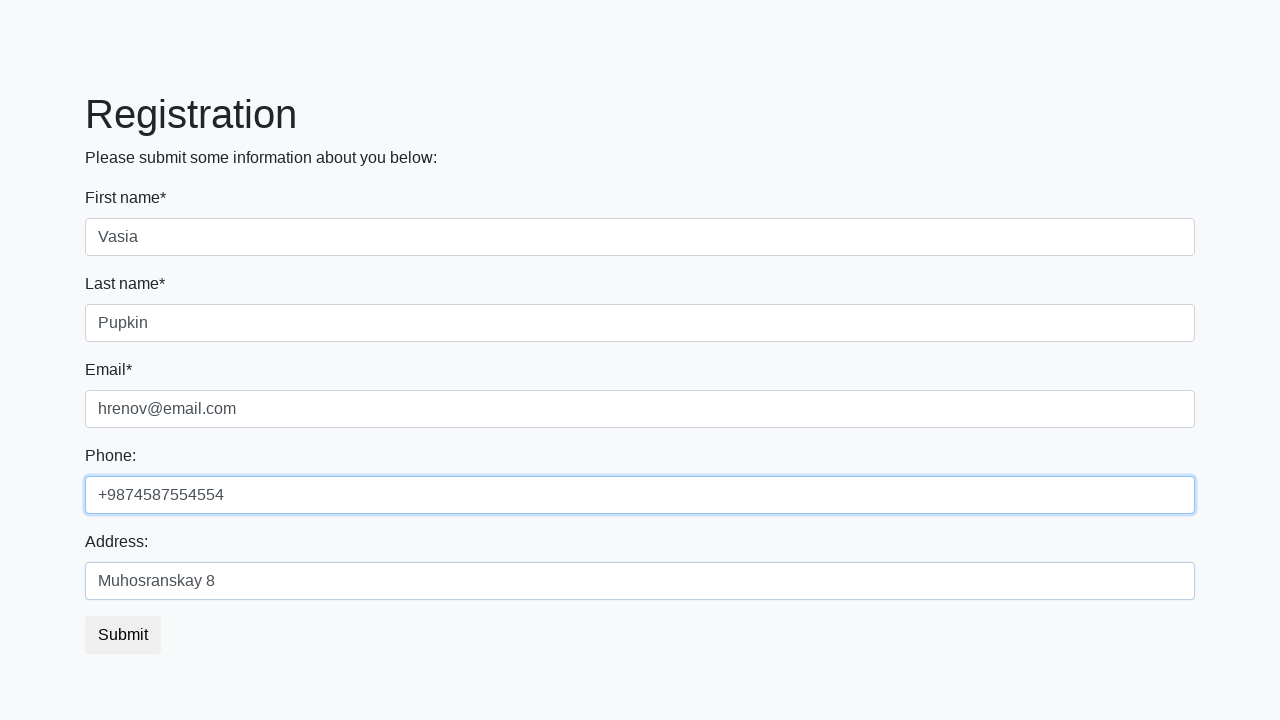

Clicked submit button to submit registration form at (123, 635) on .btn.btn-default
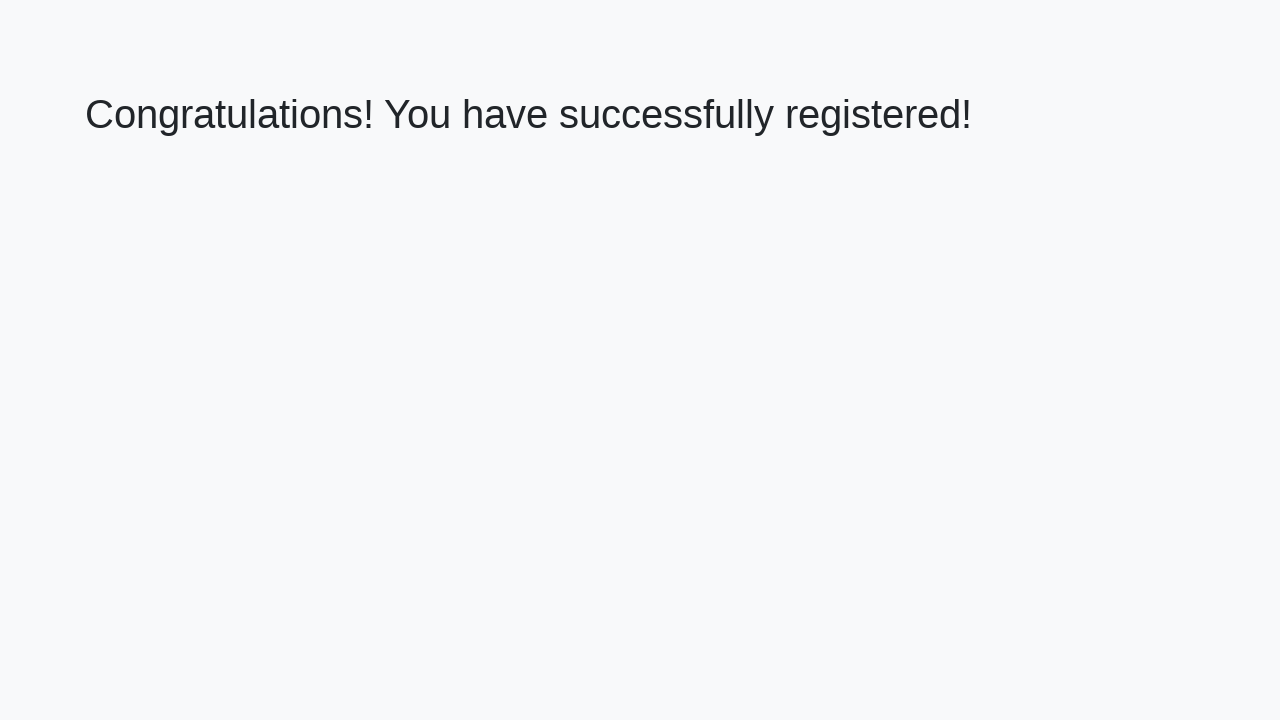

Registration success message appeared
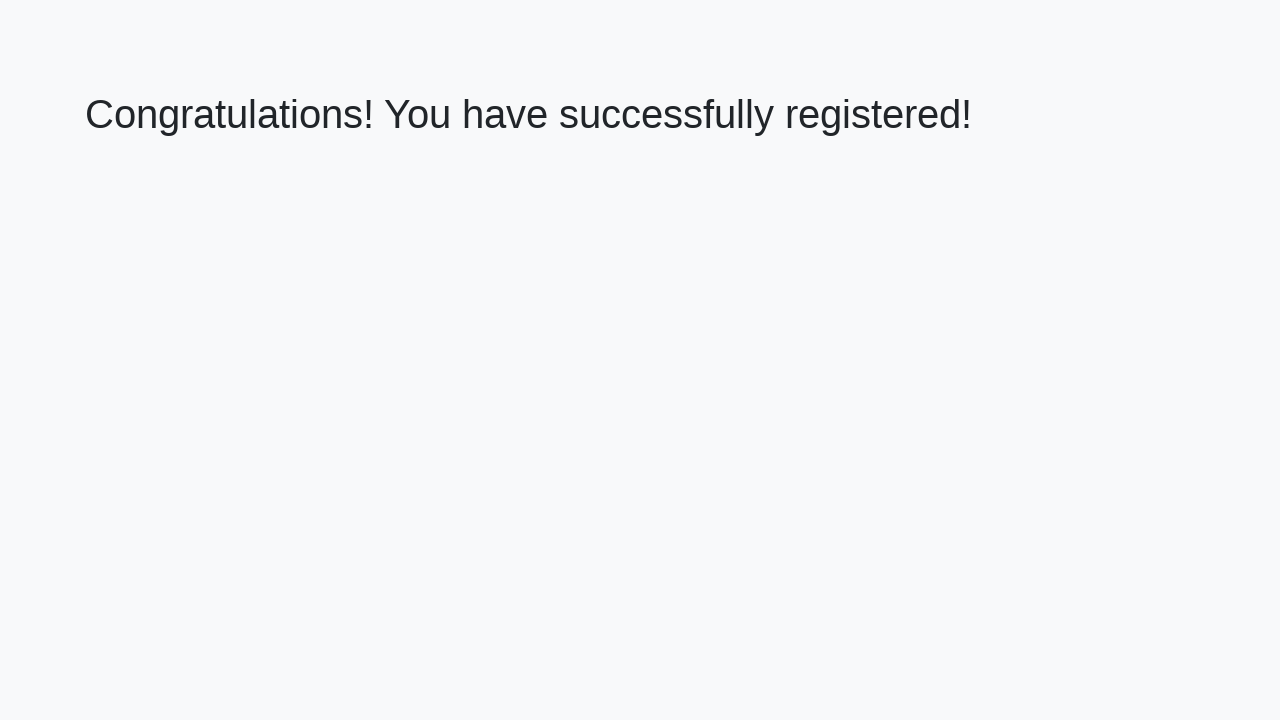

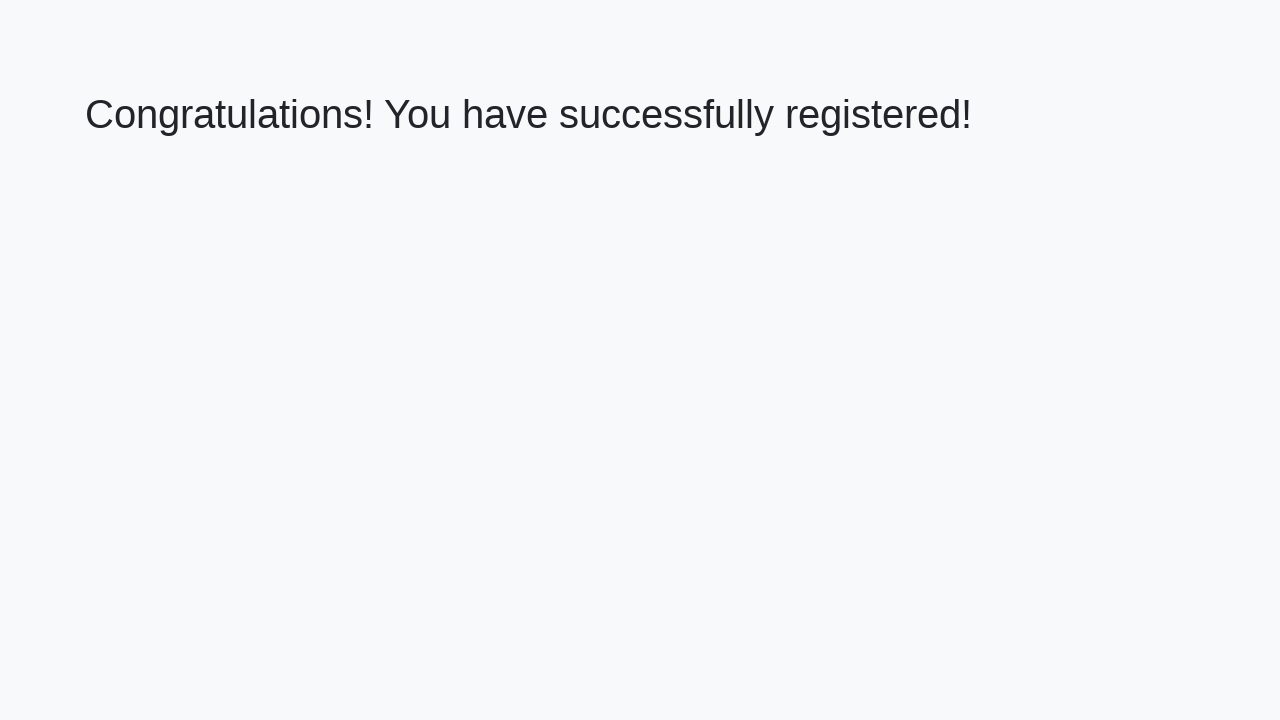